Tests window handling functionality by clicking a help link that opens a new window, then switching between parent and child windows

Starting URL: https://accounts.google.com/signup/v2/webcreateaccount?flowName=GlifWebSignIn&flowEntry=SignUp

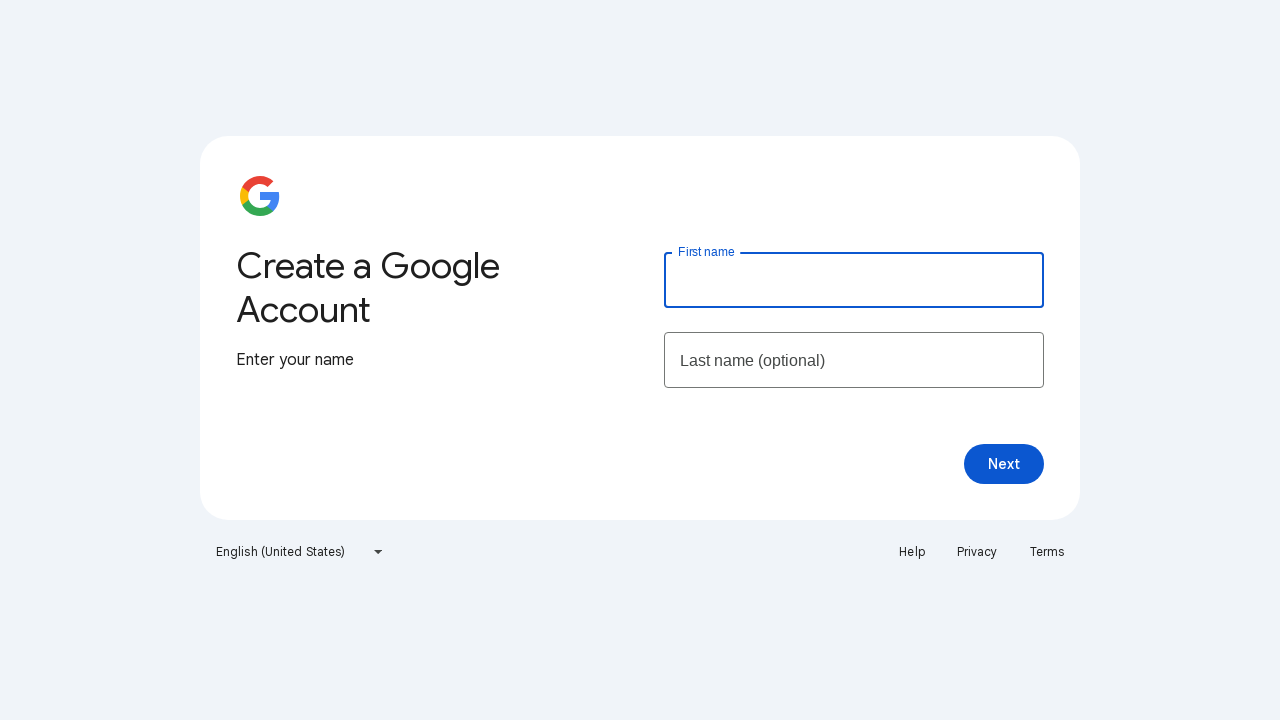

Clicked Help link which opened a new window at (912, 552) on xpath=//a[contains(text(),'Help')]
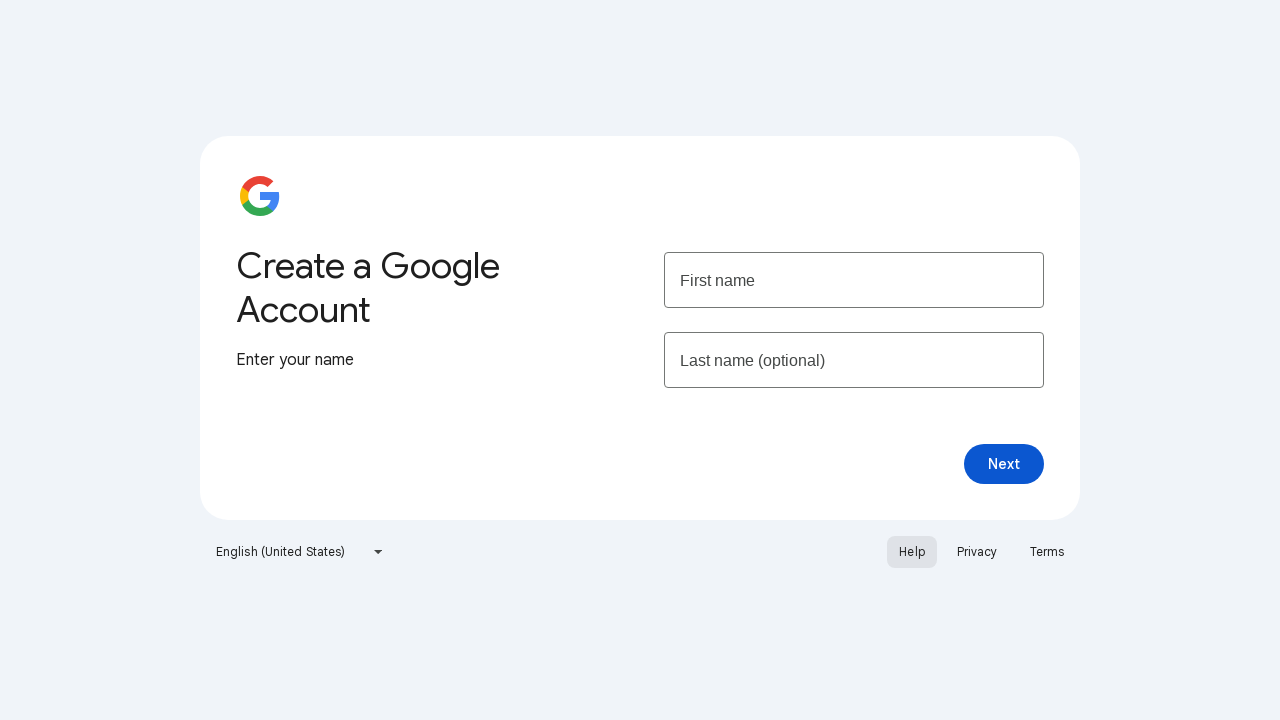

New window/tab loaded completely
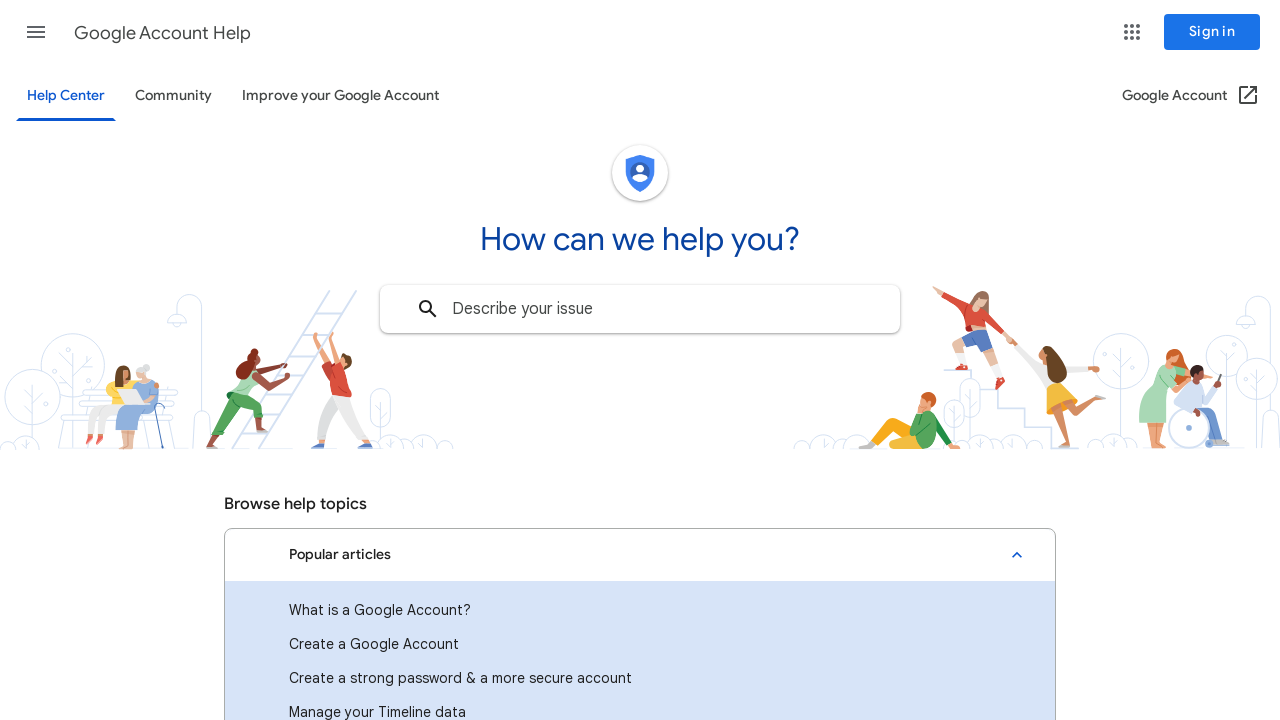

Stored reference to original parent window
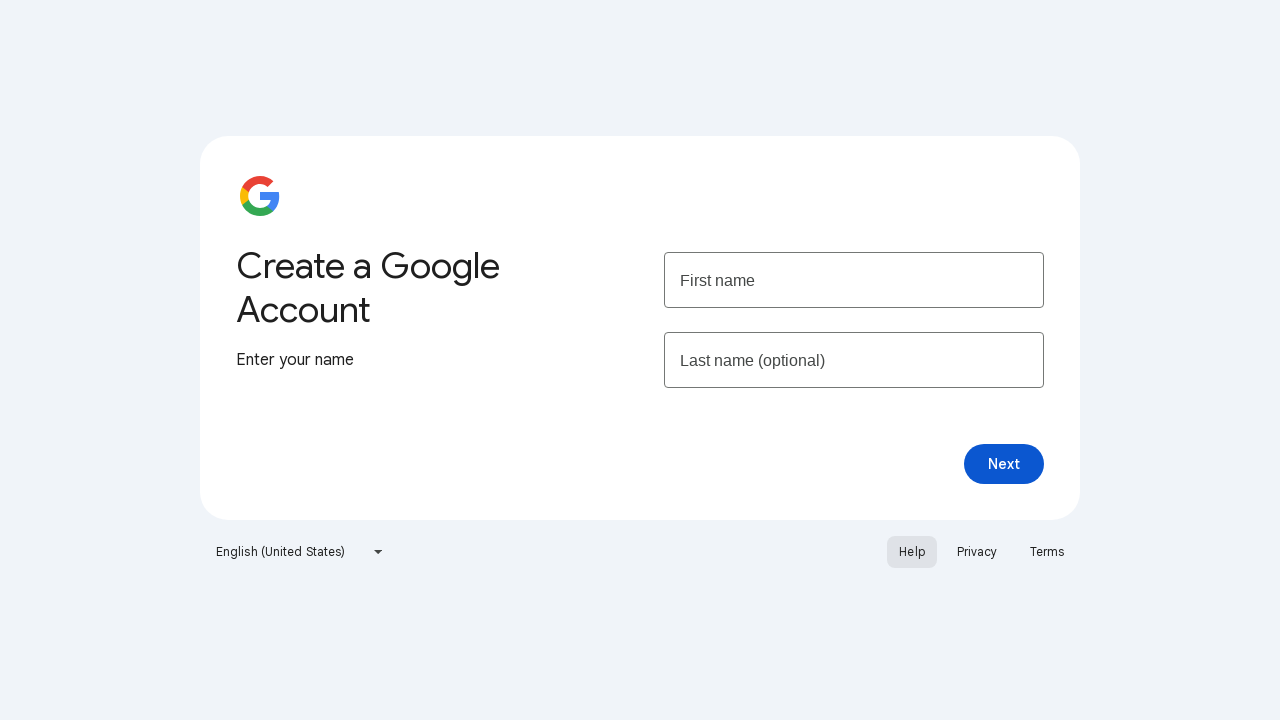

Switched back to original parent window
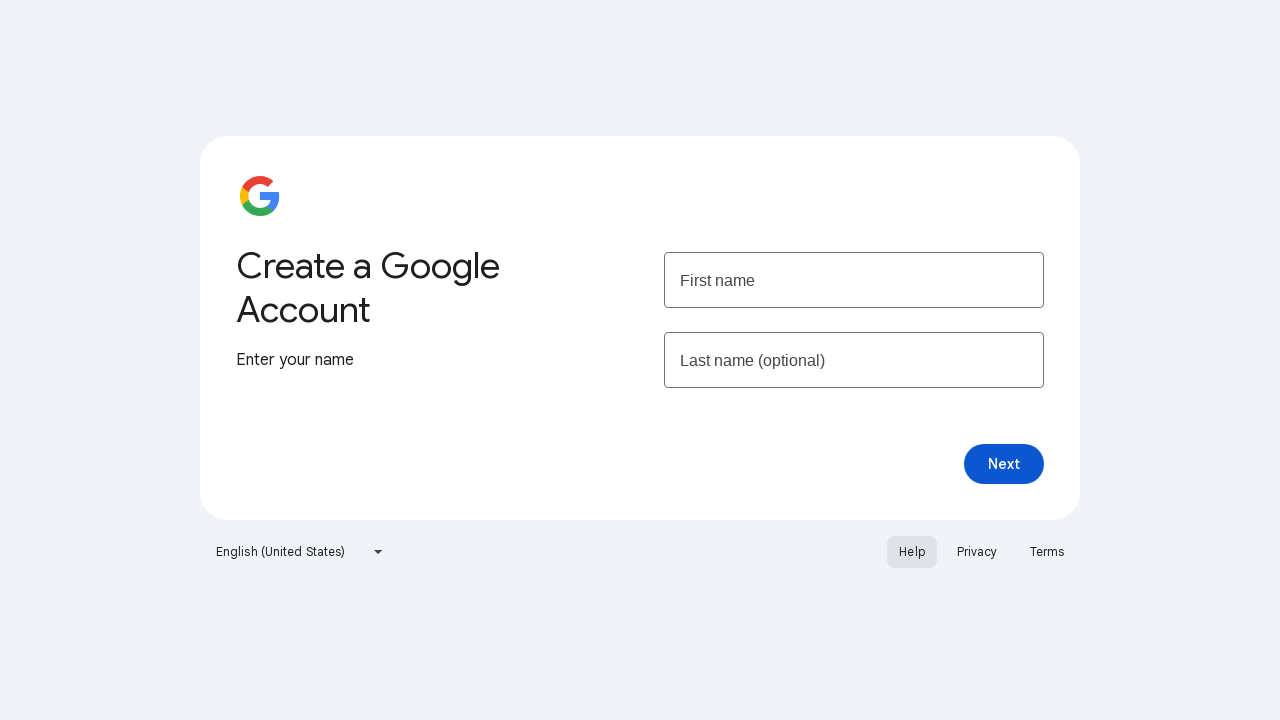

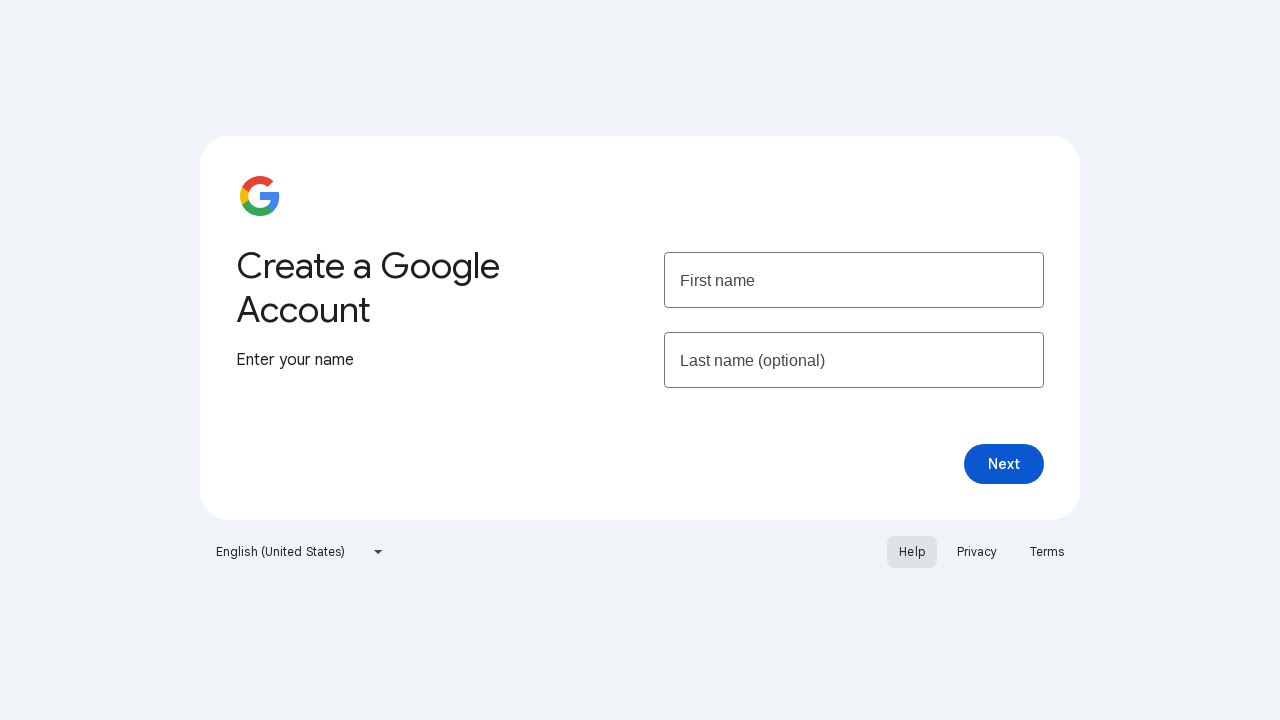